Tests the Add/Remove Elements functionality by clicking the Add Element button, verifying the Delete button appears, clicking Delete, and verifying the page heading is visible

Starting URL: https://the-internet.herokuapp.com/add_remove_elements/

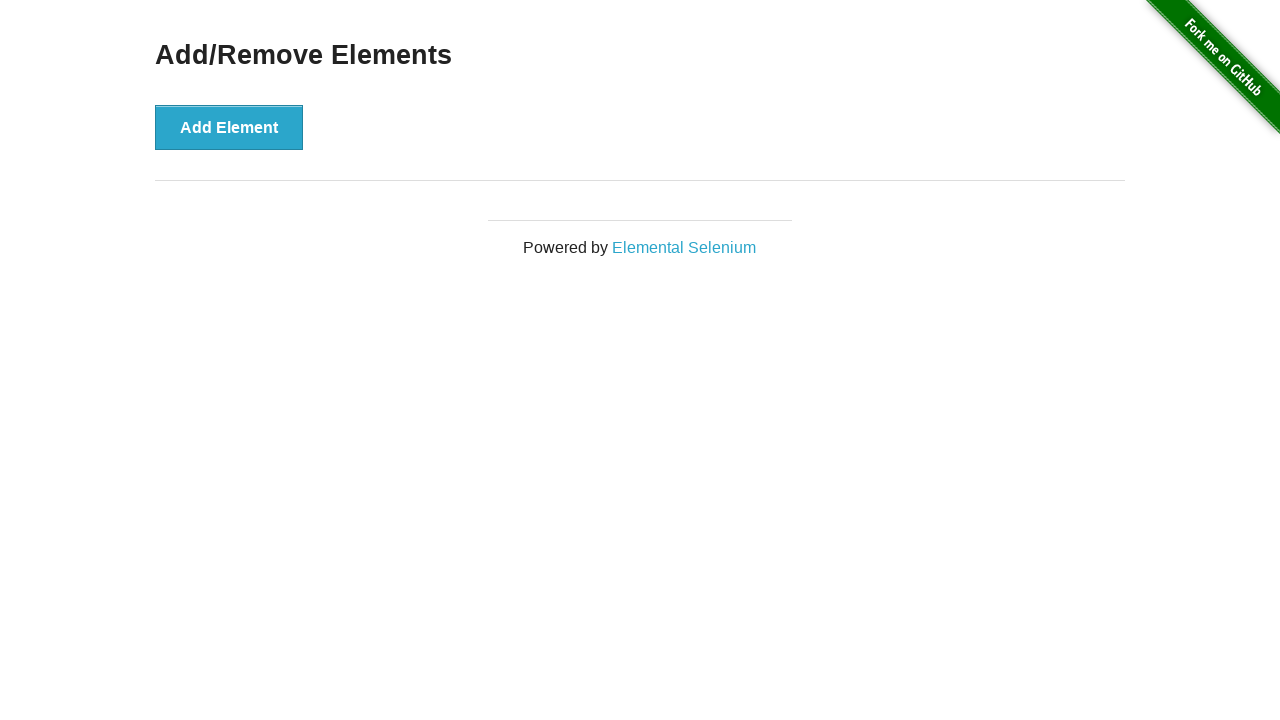

Clicked Add Element button at (229, 127) on button[onclick='addElement()']
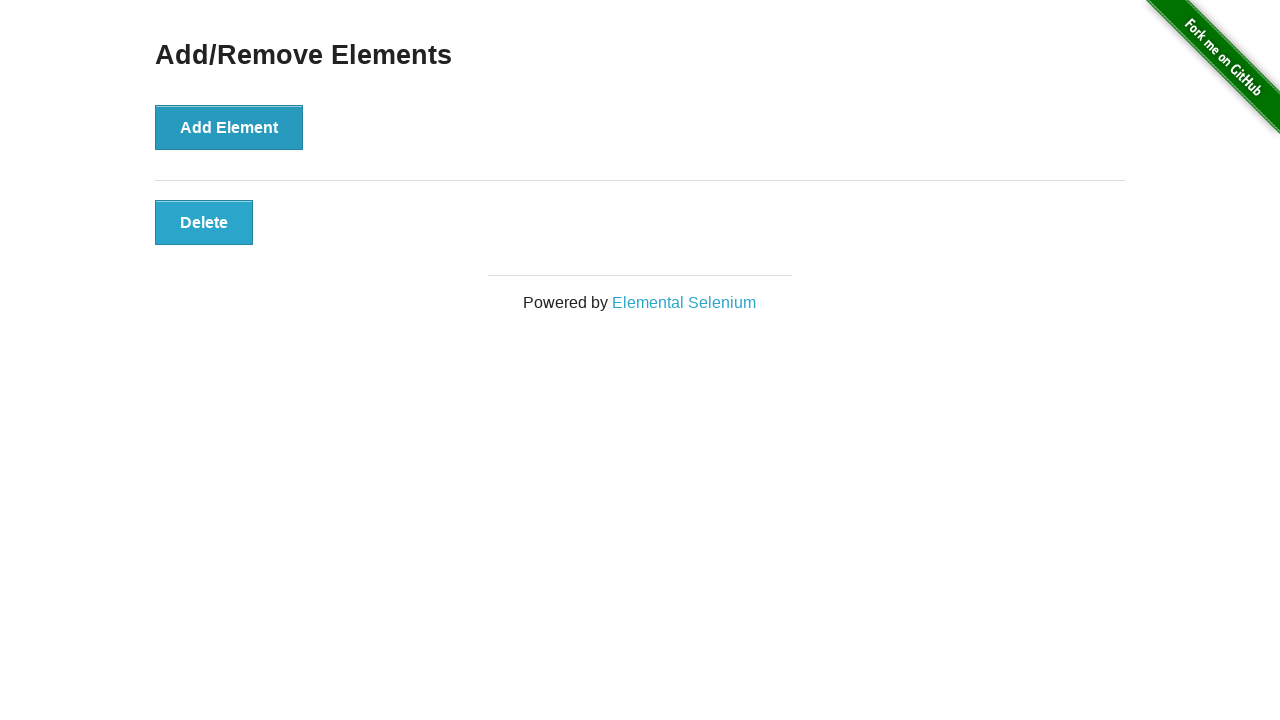

Delete button appeared and is visible
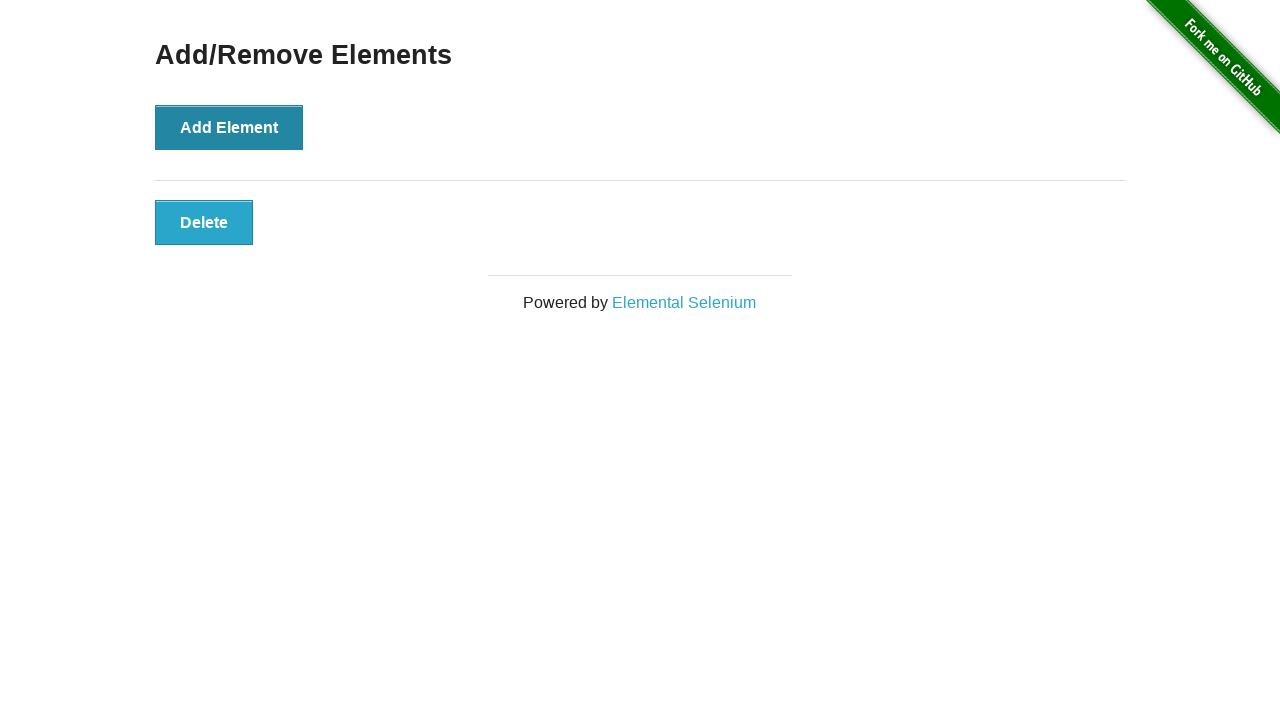

Clicked Delete button at (204, 222) on button.added-manually
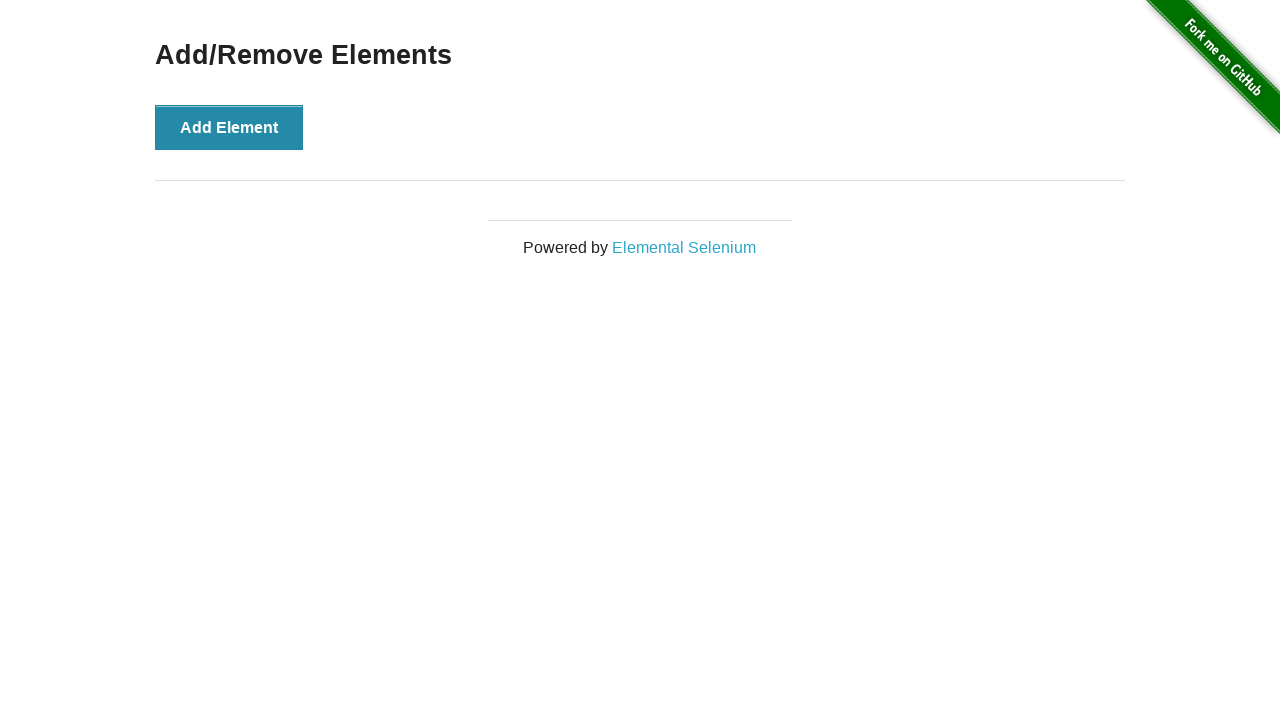

Page heading (h3) is visible
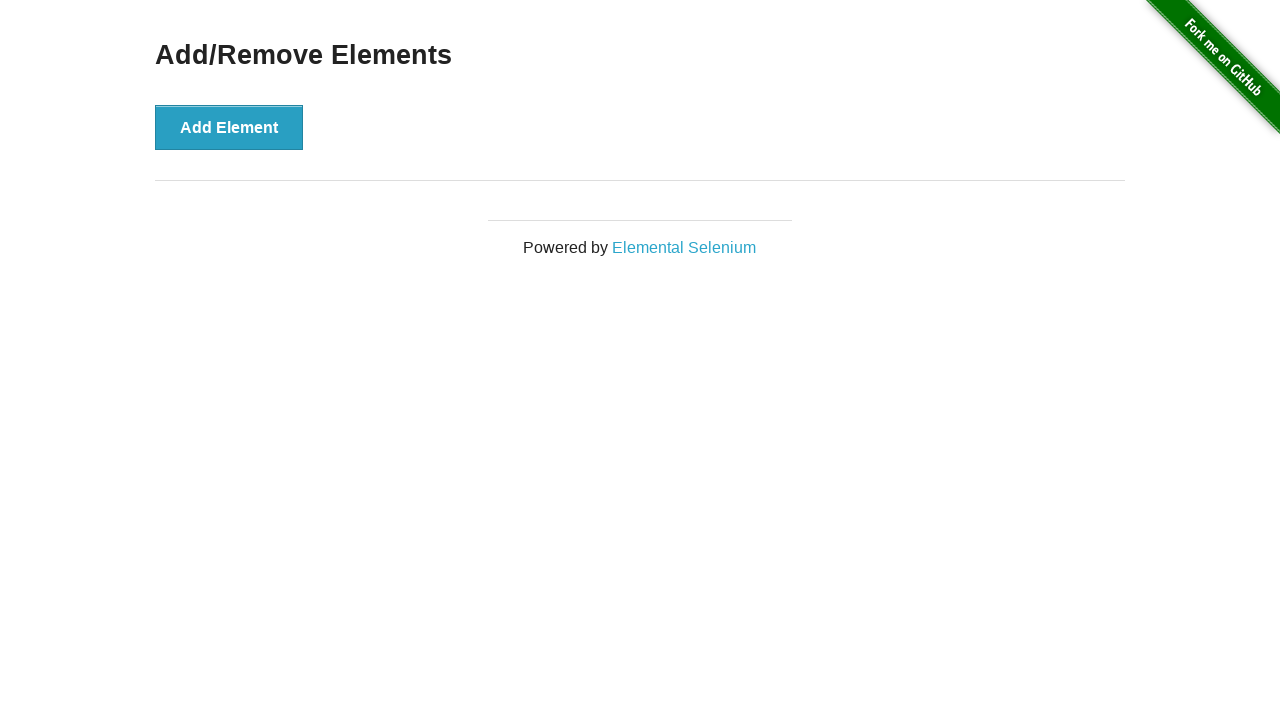

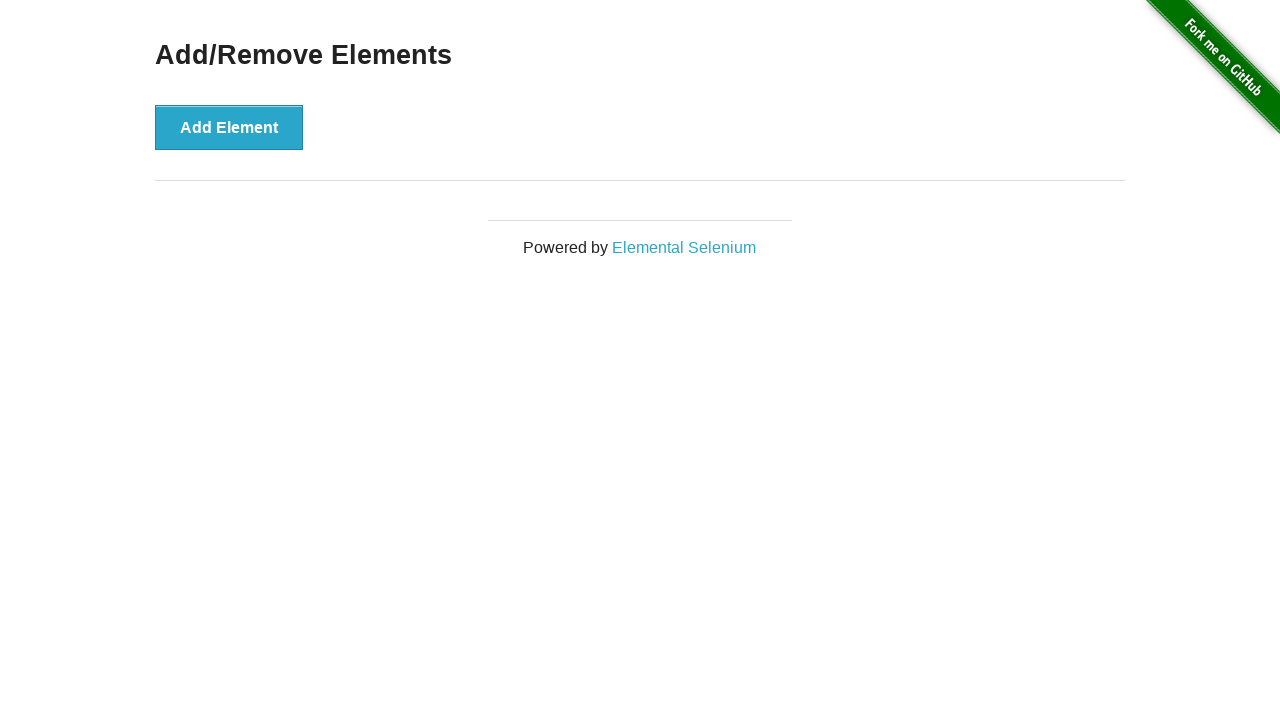